Tests the search functionality on Python.org by entering "pycon" in the search box and submitting the search form, then verifying results are returned.

Starting URL: http://www.python.org

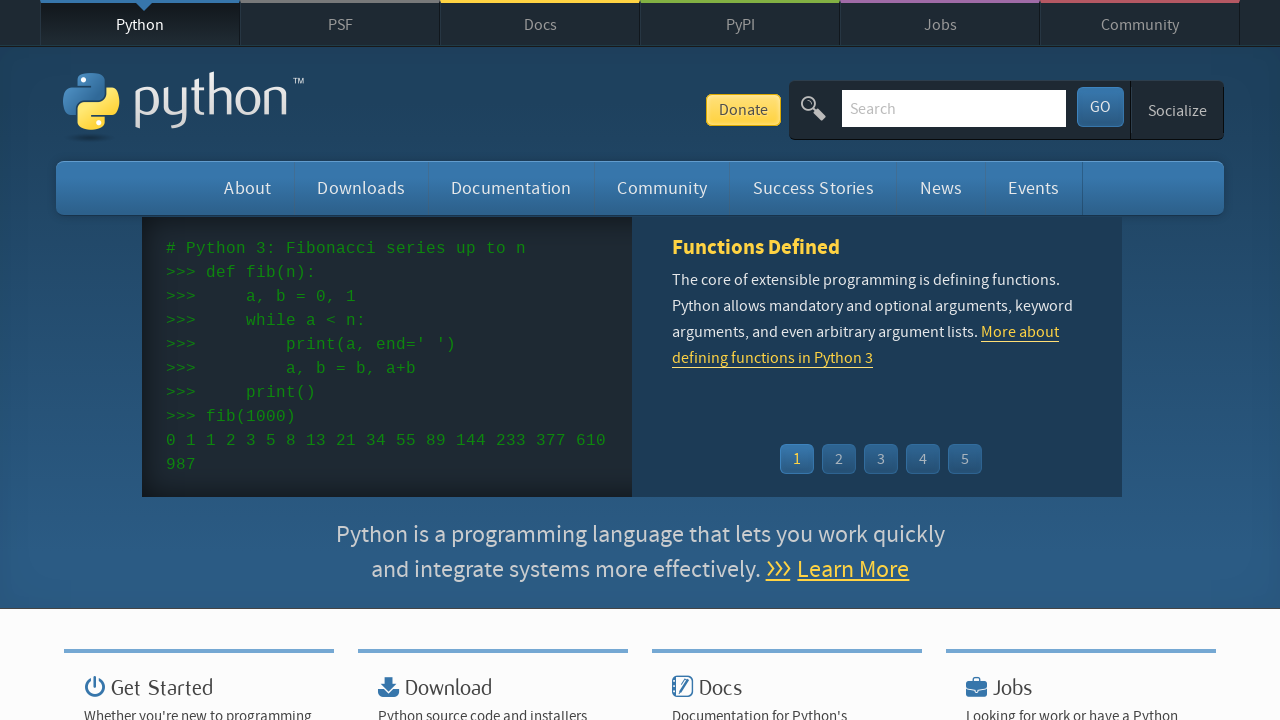

Filled search box with 'pycon' on input[name='q']
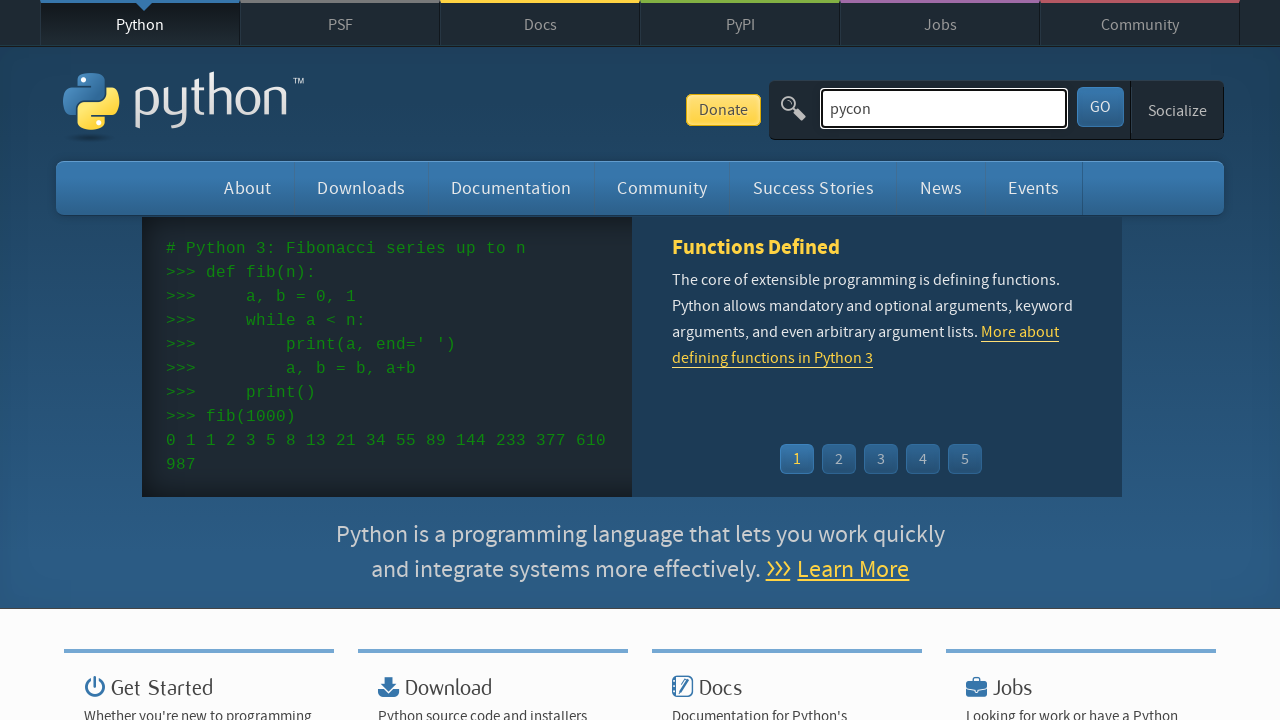

Pressed Enter to submit search form on input[name='q']
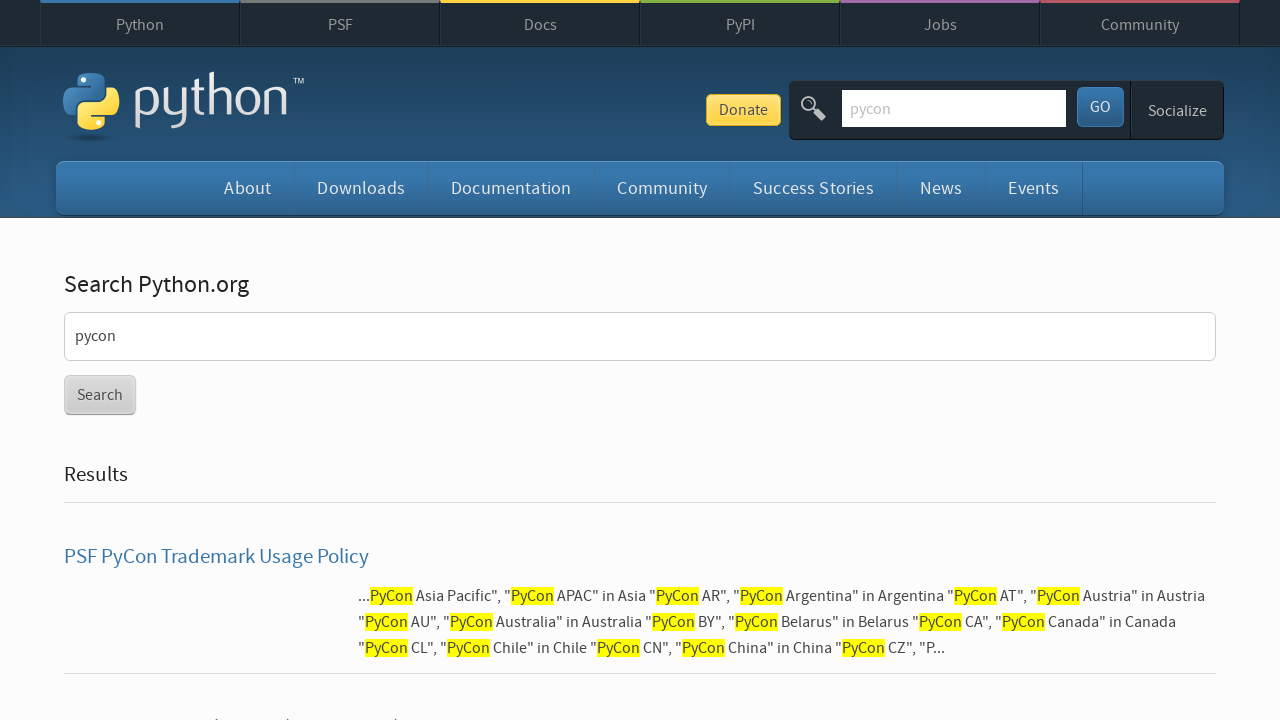

Search results page loaded and network idle
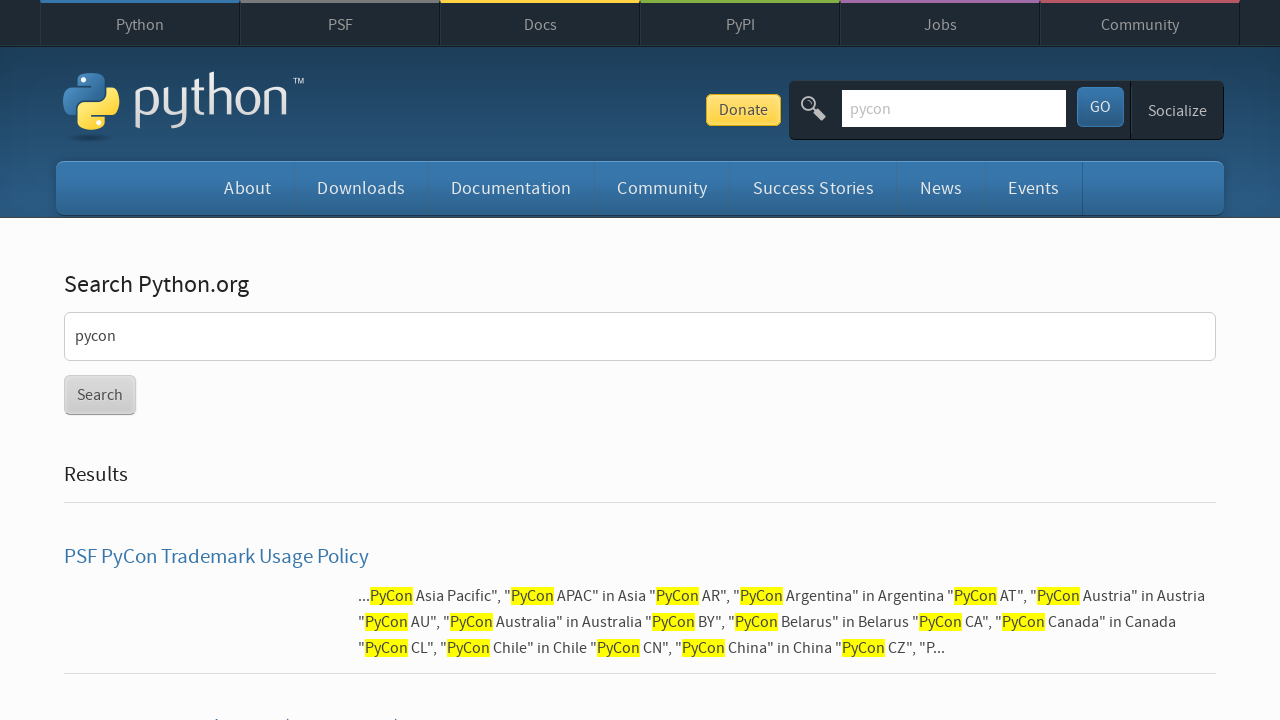

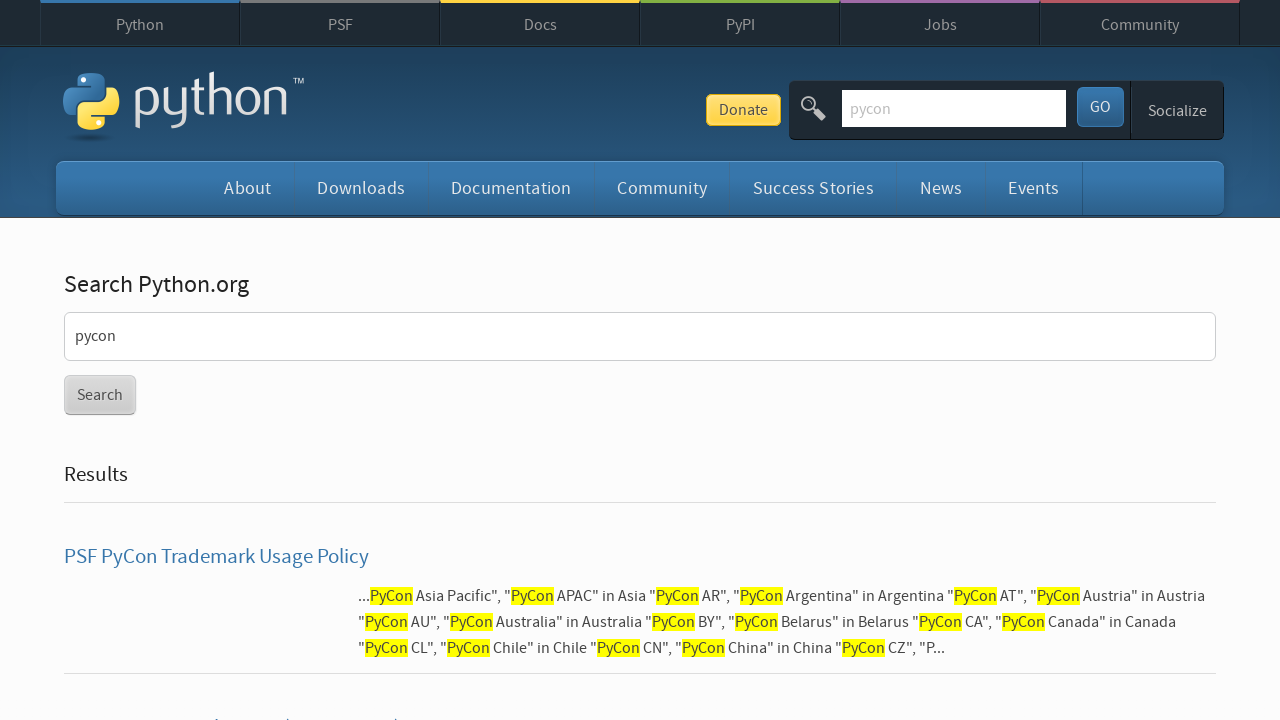